Clicks the green button and verifies its text is one of the expected values

Starting URL: https://the-internet.herokuapp.com/challenging_dom

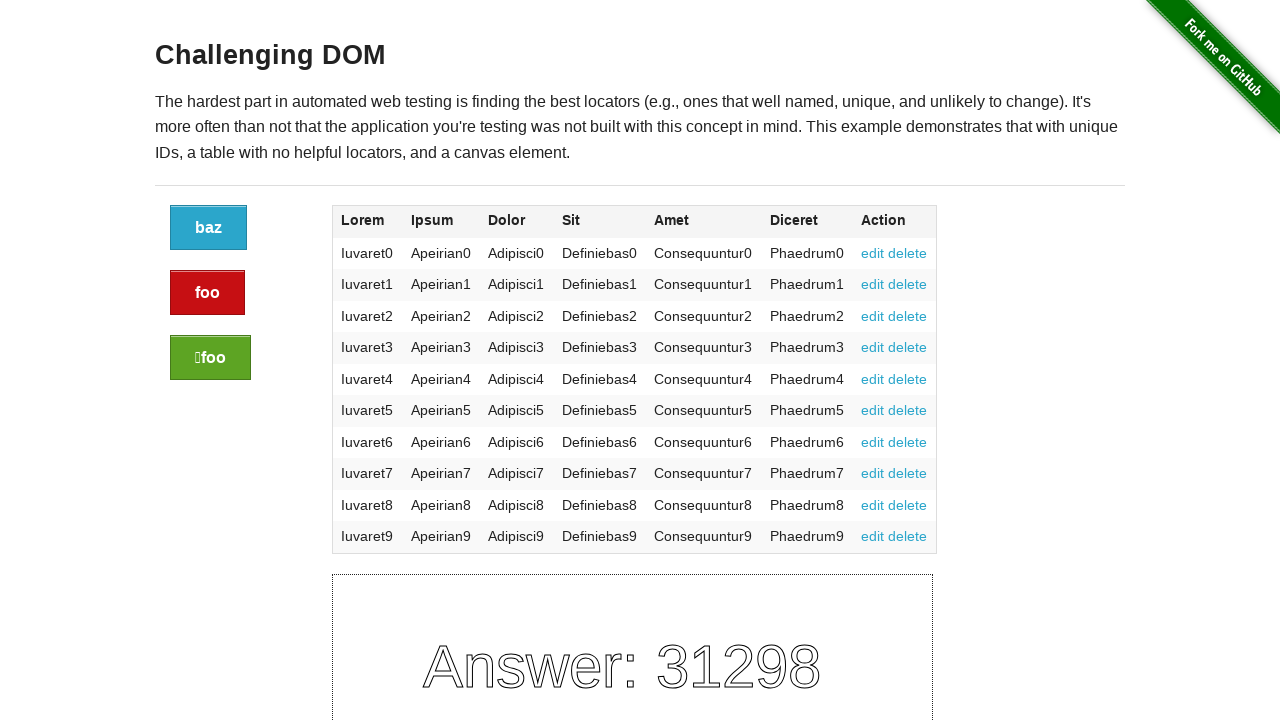

Located the green button element
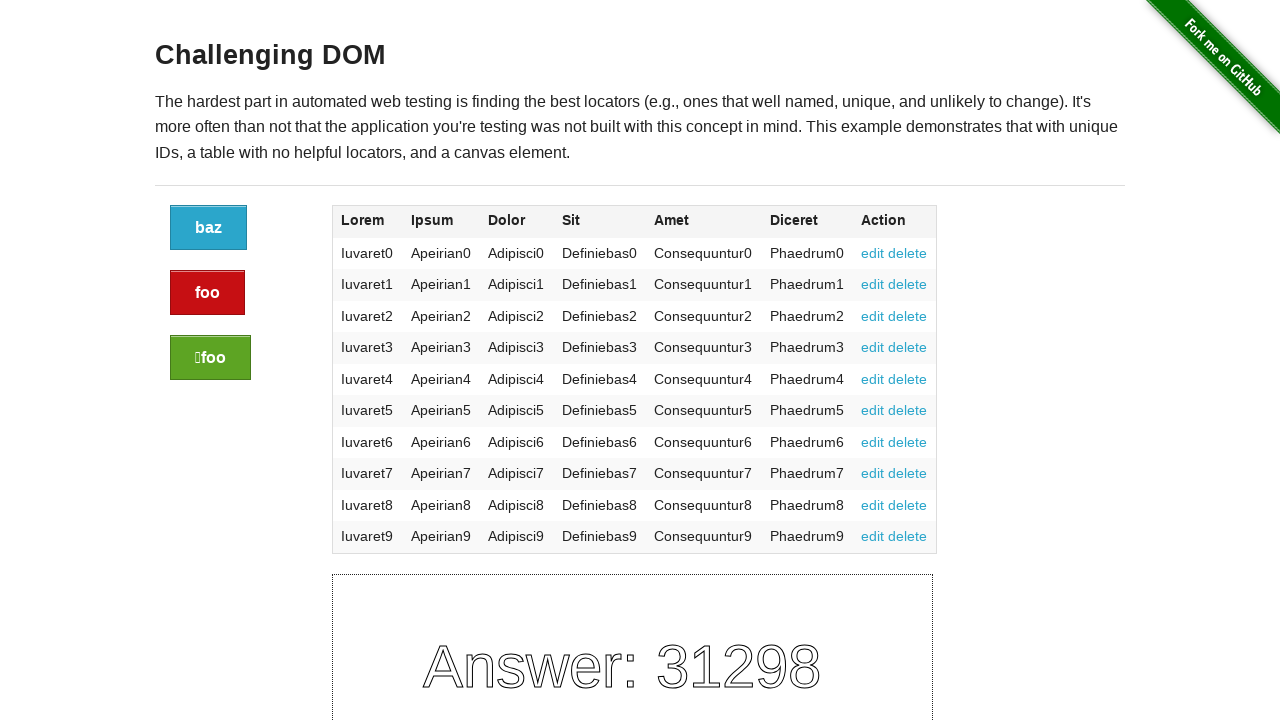

Retrieved button text: 'foo'
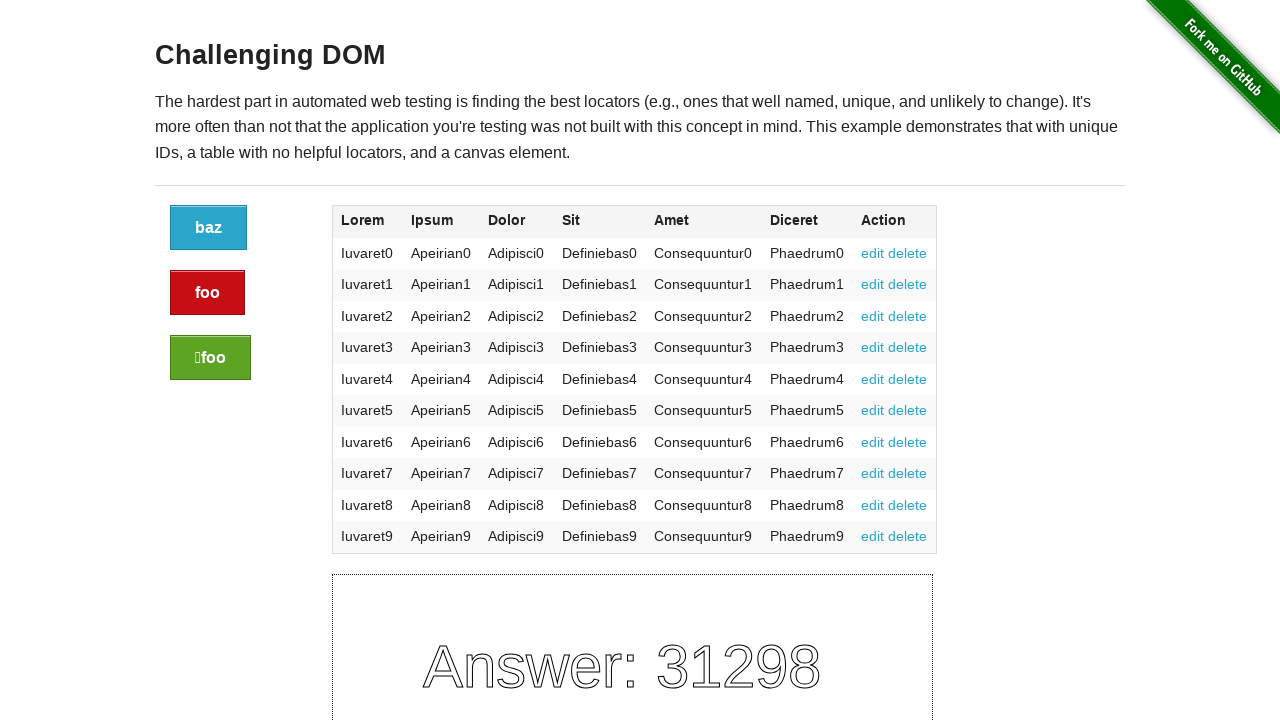

Clicked the green button at (210, 358) on xpath=html/body/div[2]/div/div/div/div/div[1]/a[3]
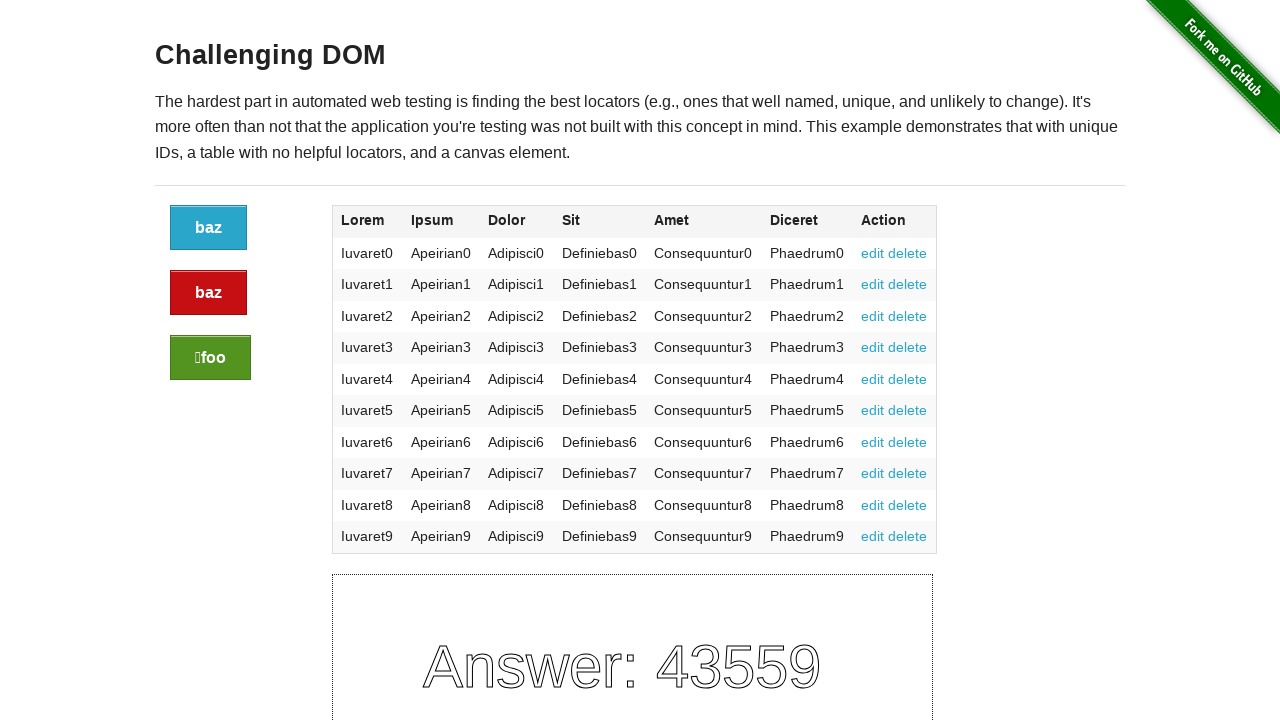

Verified button text 'foo' is one of the expected values: qux, foo, bar, baz
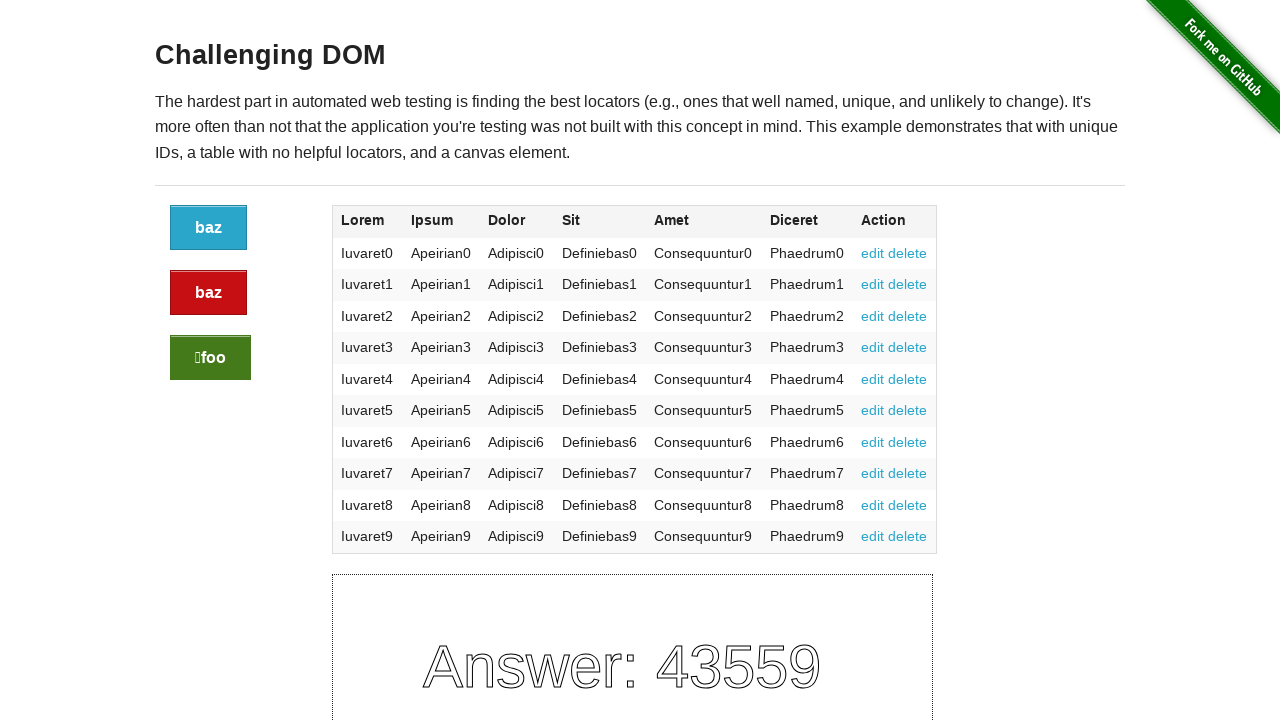

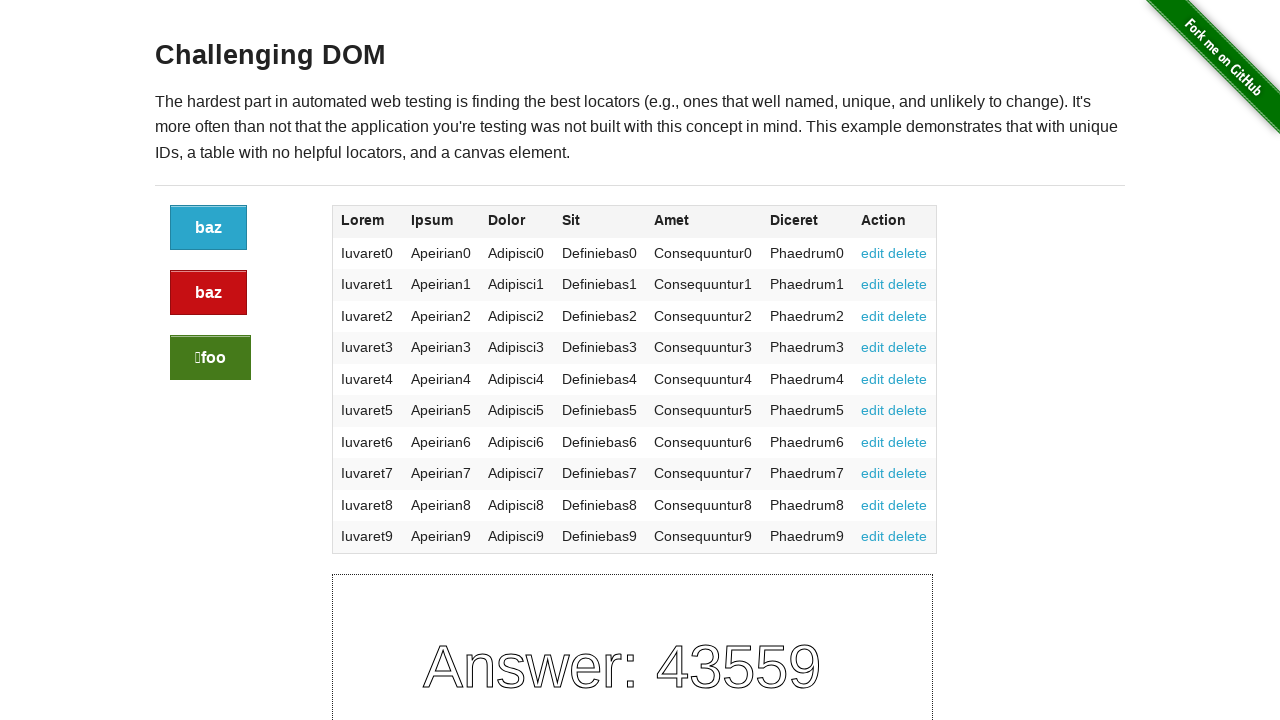